Tests JavaScript Confirm dialog by clicking the JS Confirm button and dismissing (canceling) the dialog

Starting URL: https://the-internet.herokuapp.com/javascript_alerts

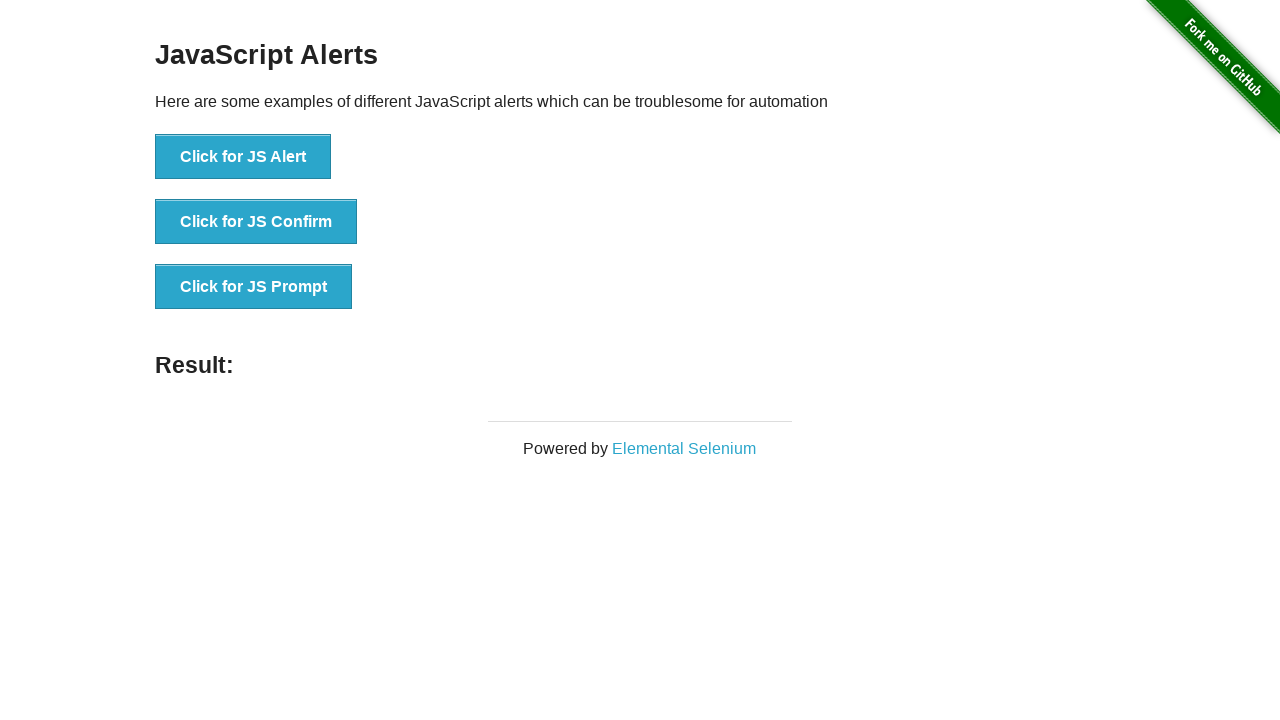

Set up dialog handler to dismiss confirm dialogs
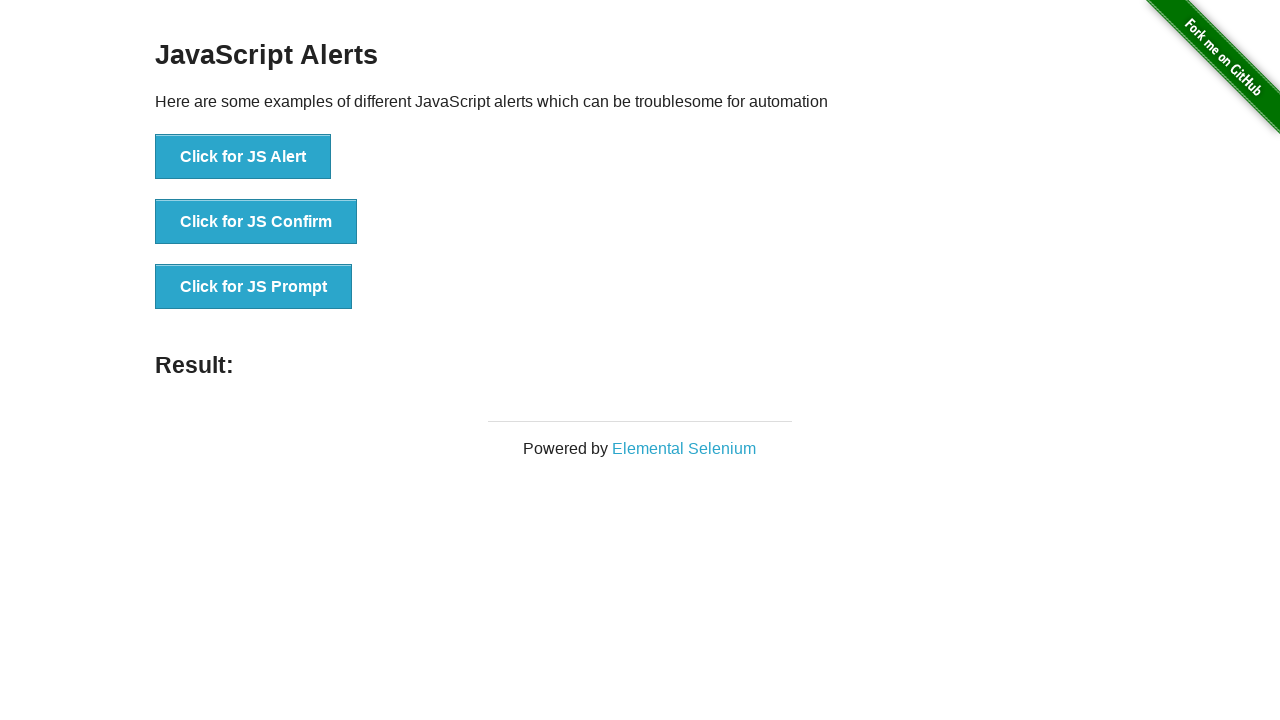

Clicked the JS Confirm button at (256, 222) on xpath=//button[@onclick='jsConfirm()']
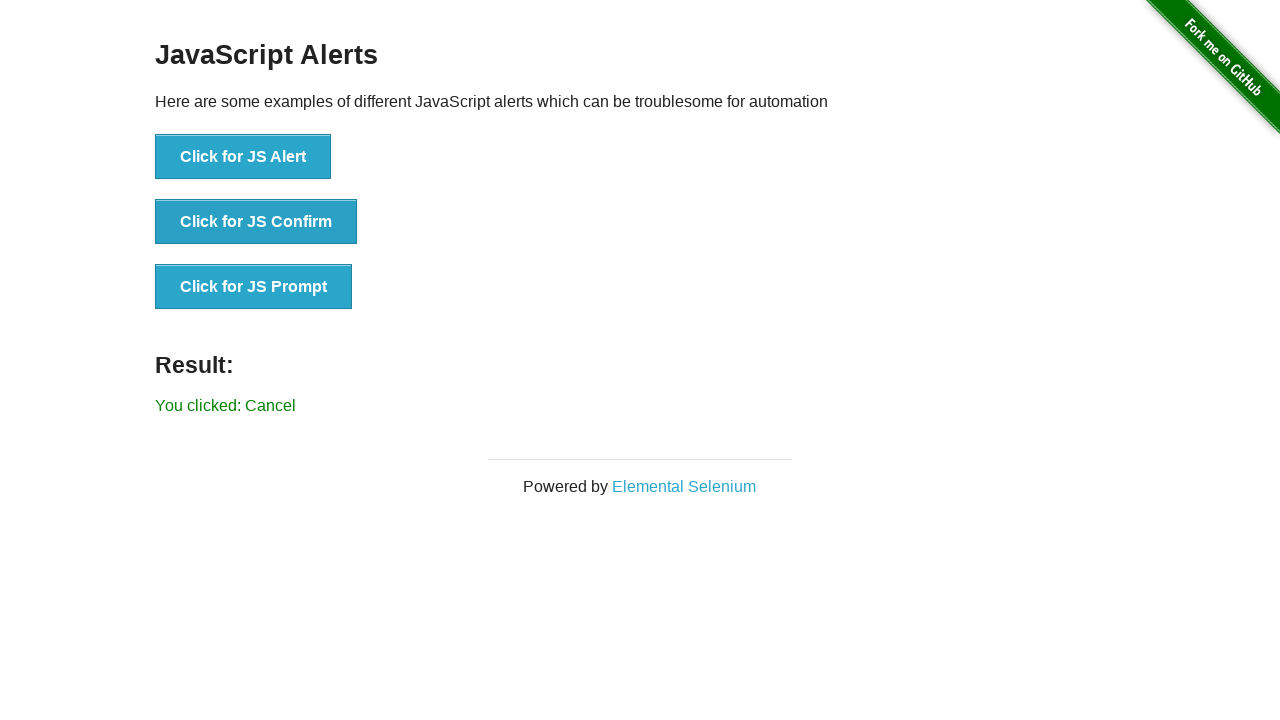

Waited for result message to appear after dismissing confirm dialog
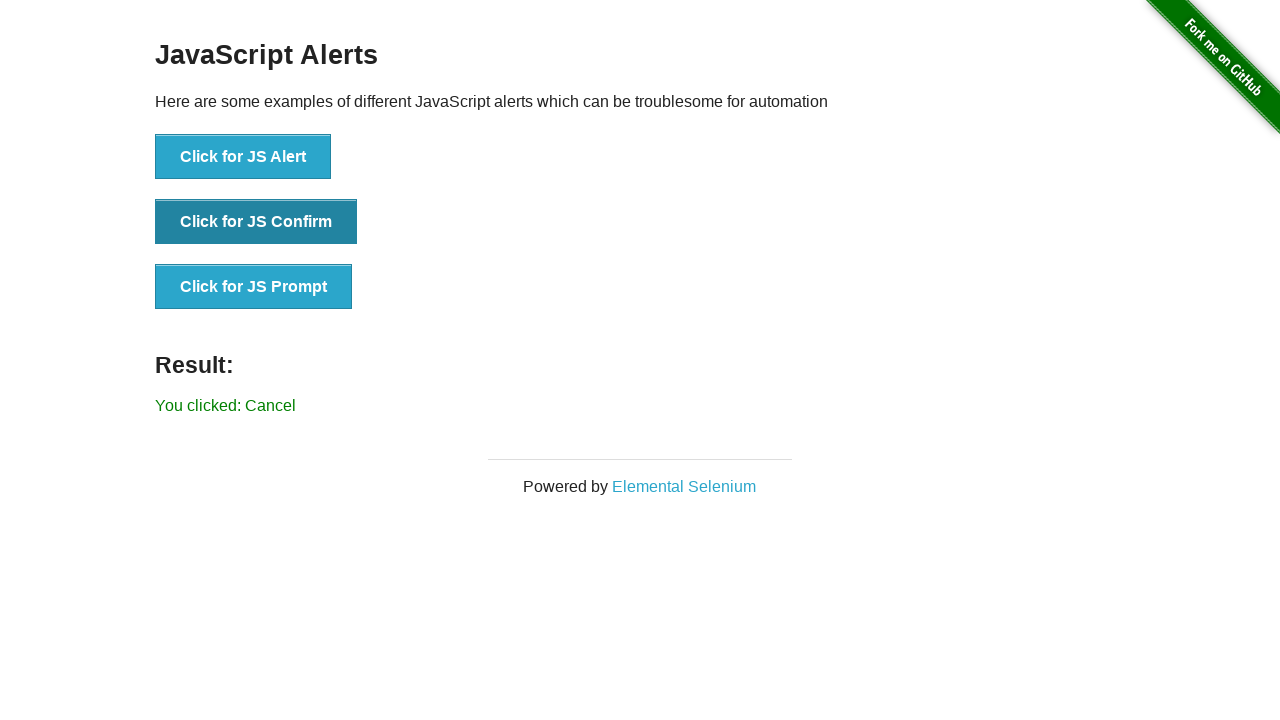

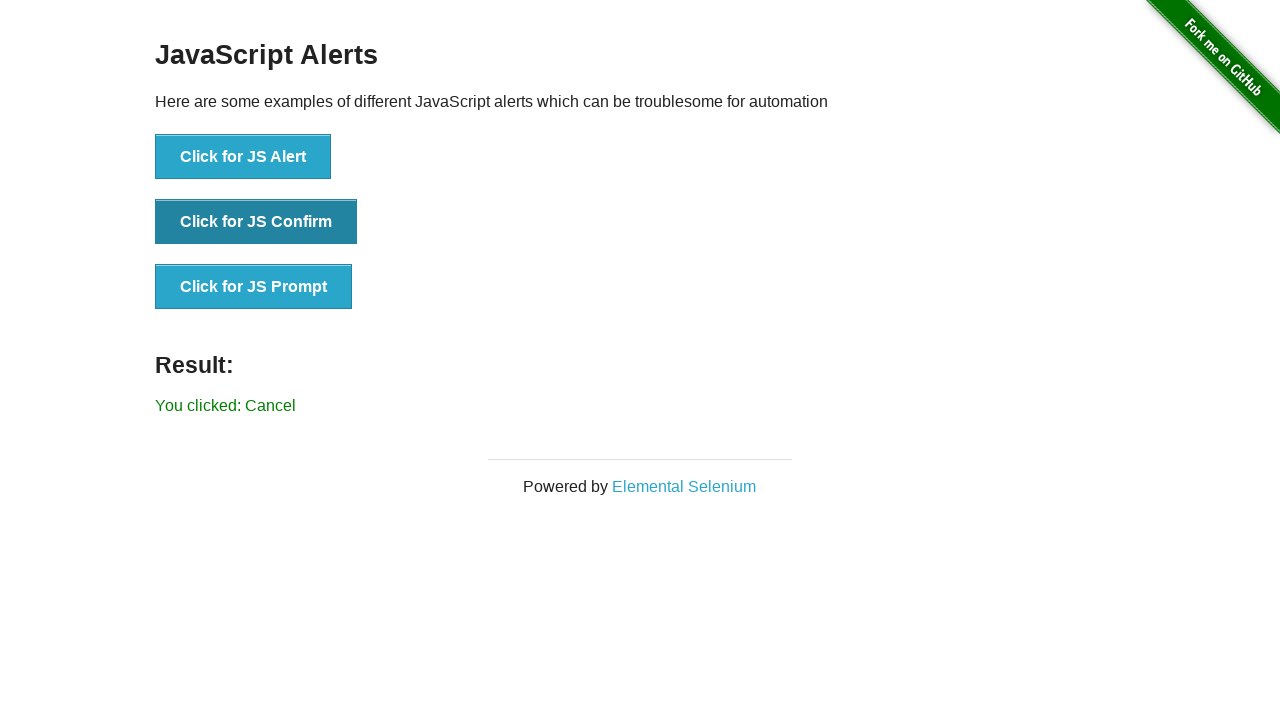